Tests the passenger dropdown selector by opening the dropdown and incrementing the adult passenger count 4 times using the increment button.

Starting URL: https://rahulshettyacademy.com/dropdownsPractise/

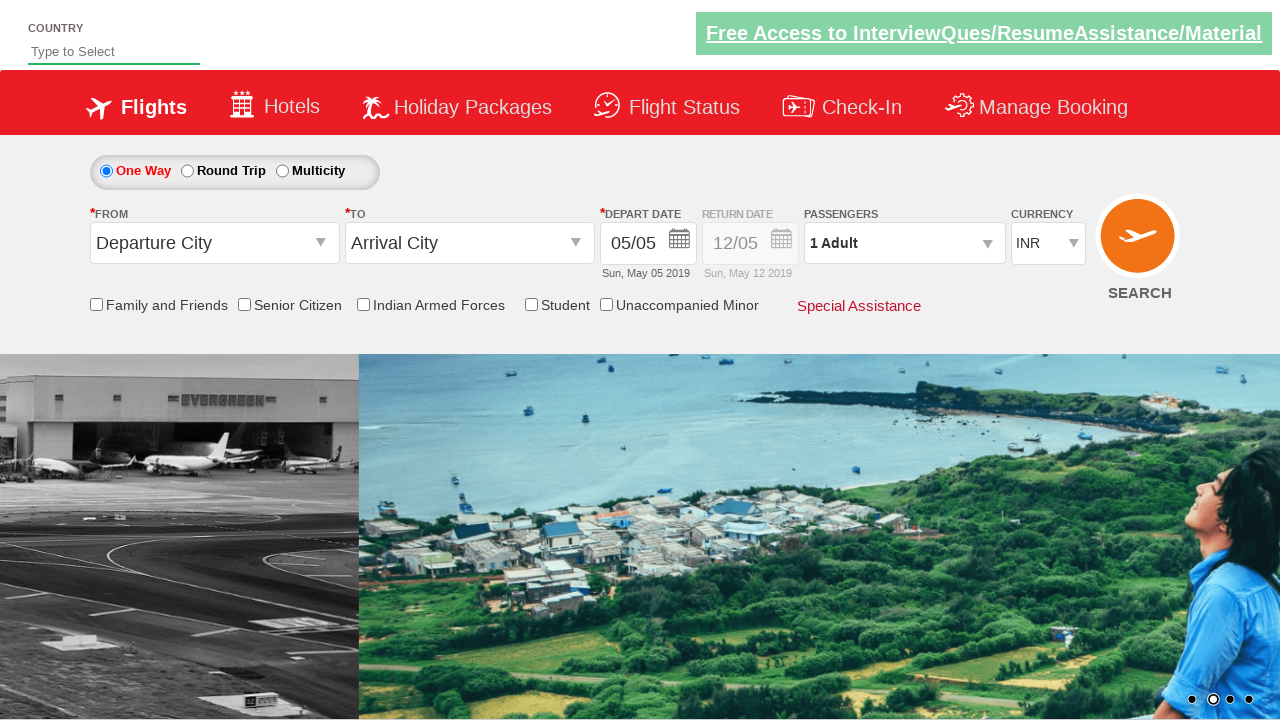

Clicked on passenger info dropdown to open it at (904, 243) on #divpaxinfo
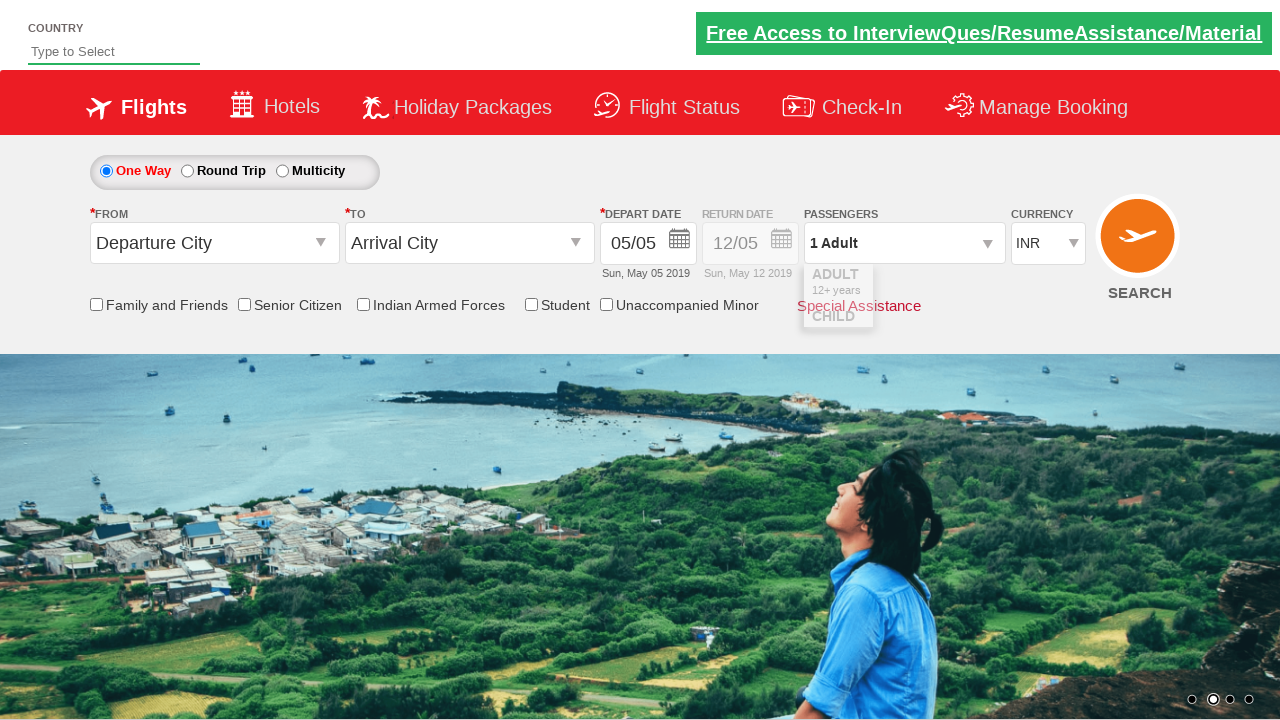

Clicked increment button to increase adult passenger count at (982, 288) on #hrefIncAdt
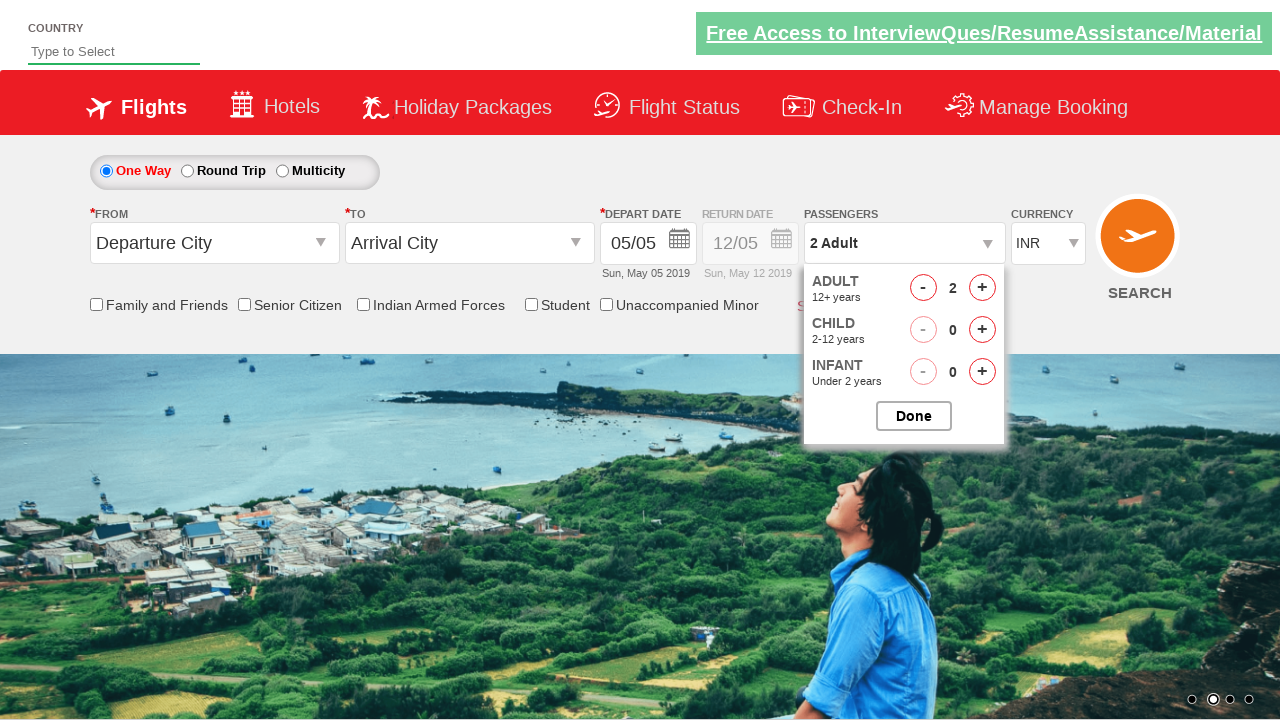

Clicked increment button to increase adult passenger count at (982, 288) on #hrefIncAdt
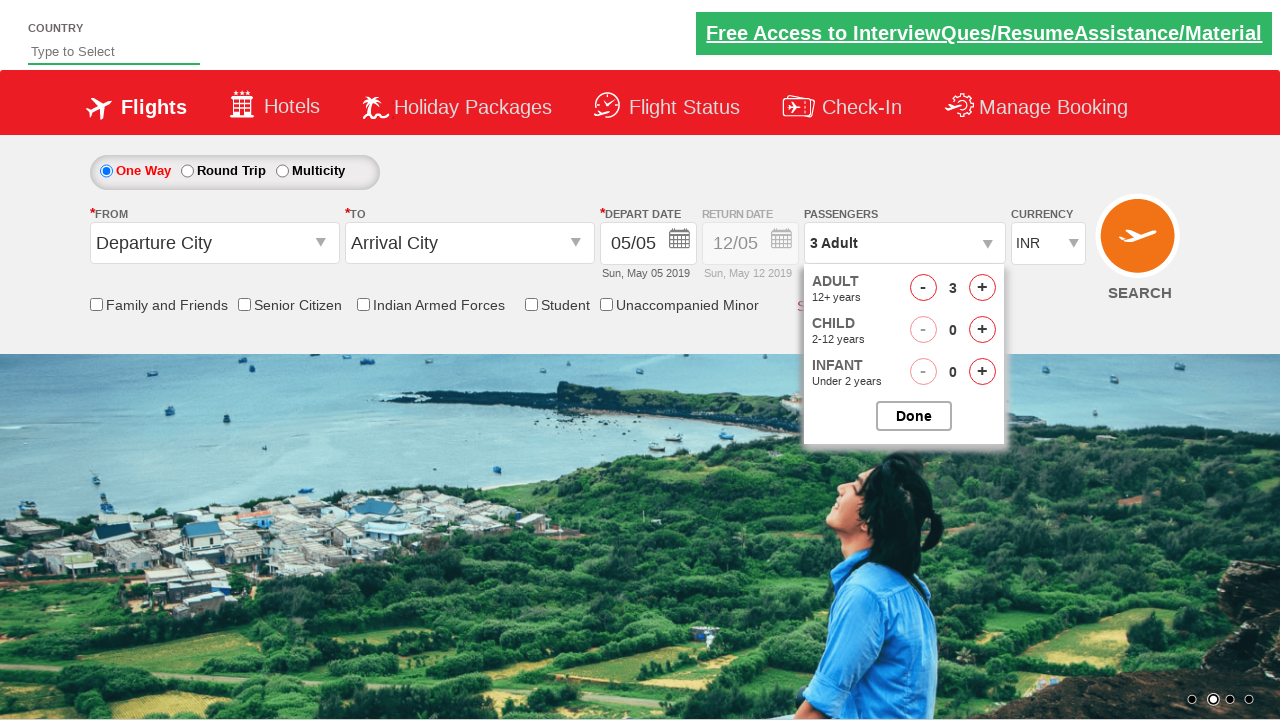

Clicked increment button to increase adult passenger count at (982, 288) on #hrefIncAdt
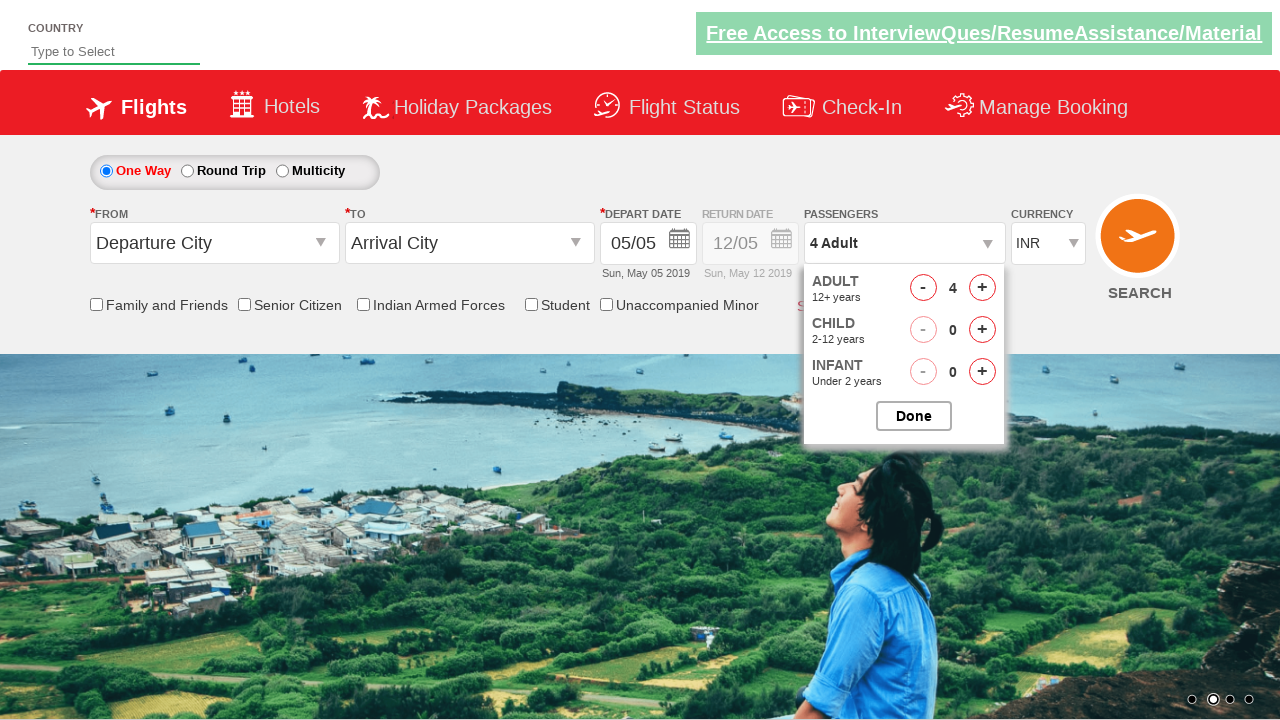

Clicked increment button to increase adult passenger count at (982, 288) on #hrefIncAdt
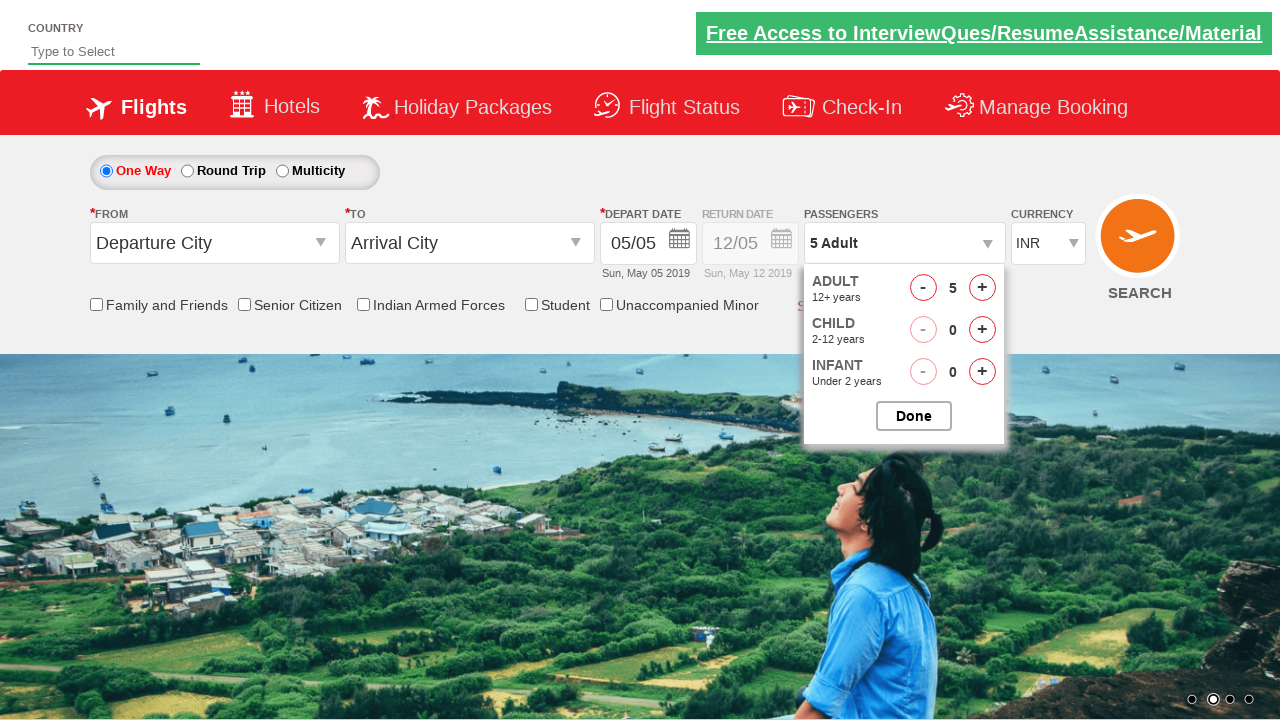

Clicked close button to close the passenger dropdown at (914, 416) on #btnclosepaxoption
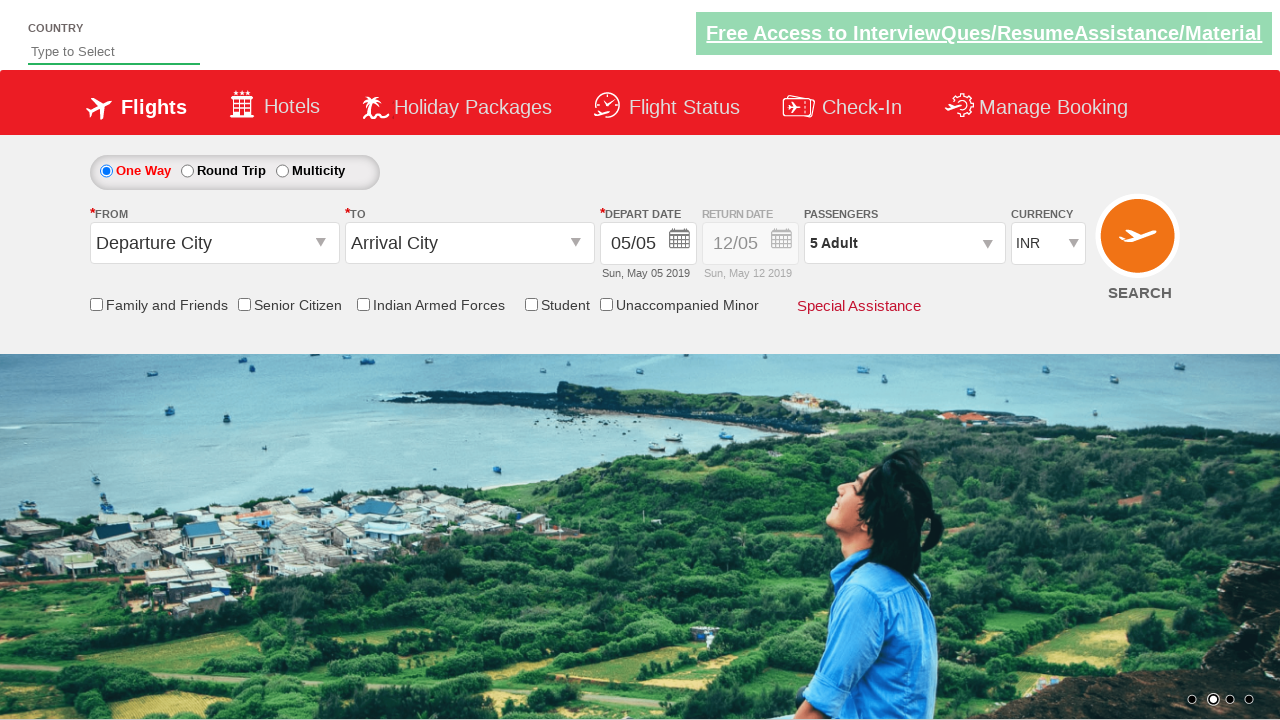

Waited 500ms for dropdown to close
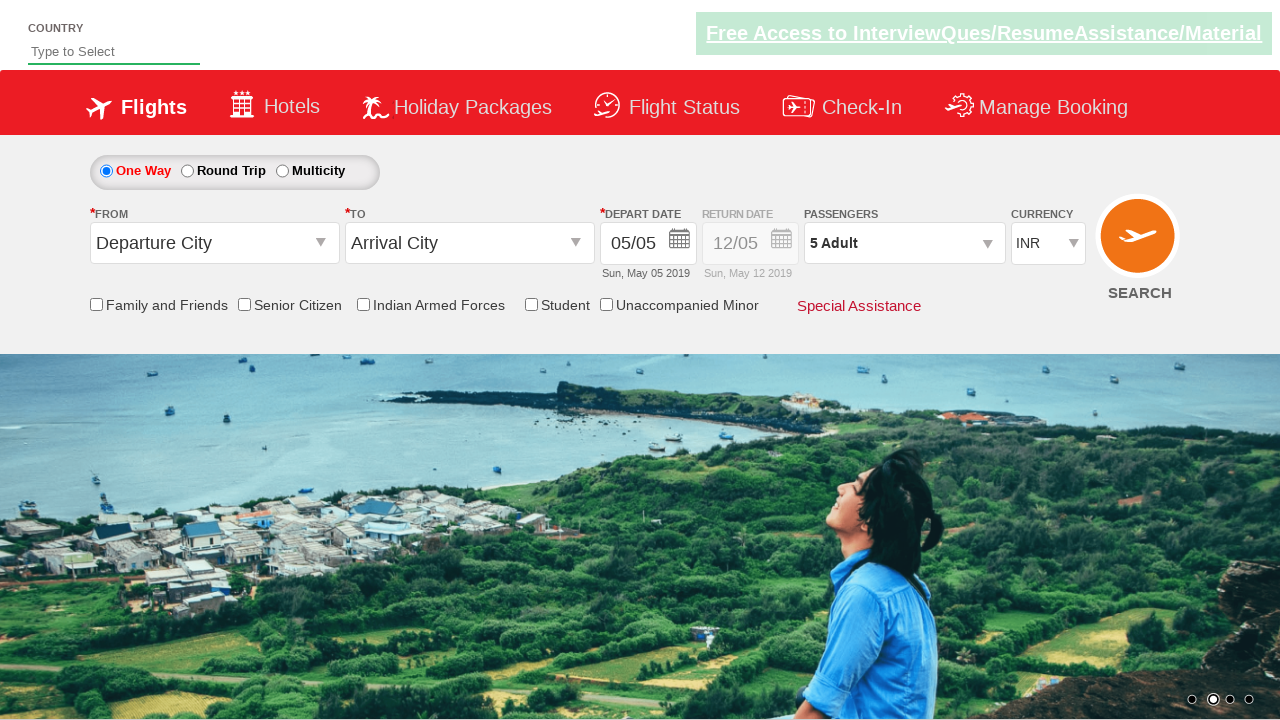

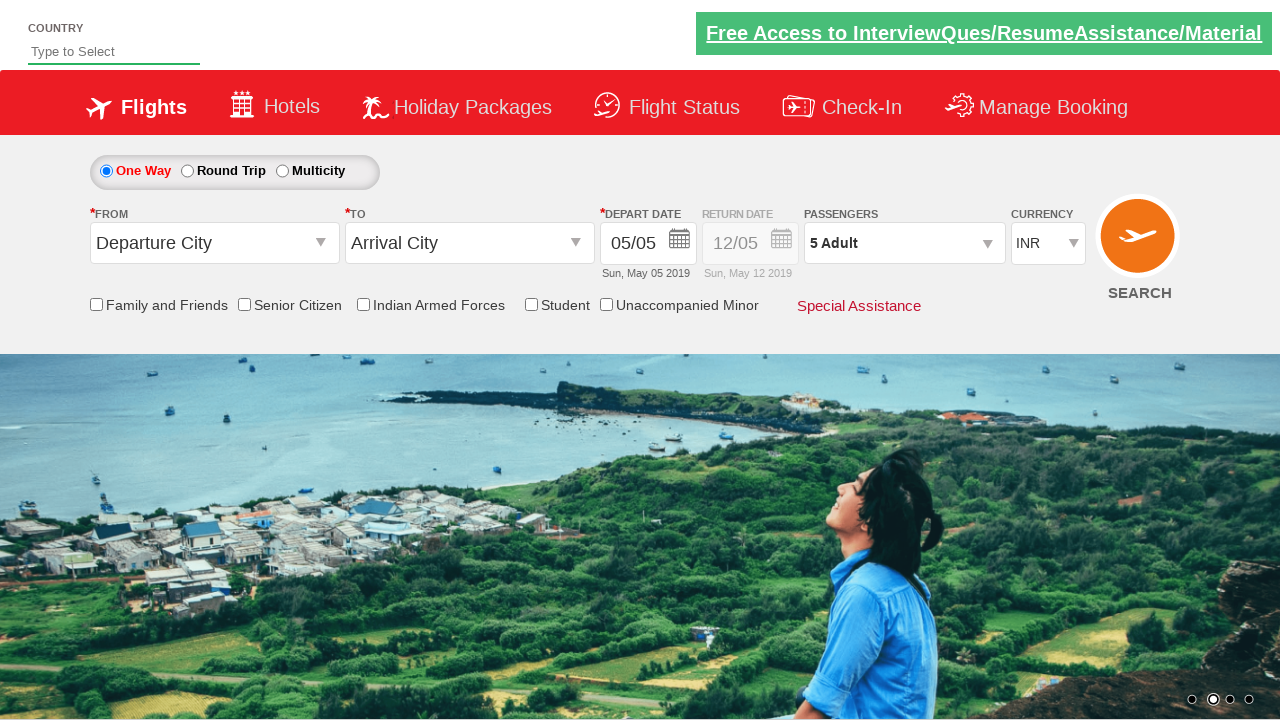